Navigates to the Applitools demo app and clicks the "Log in" button to verify the page transitions work correctly

Starting URL: https://demo.applitools.com

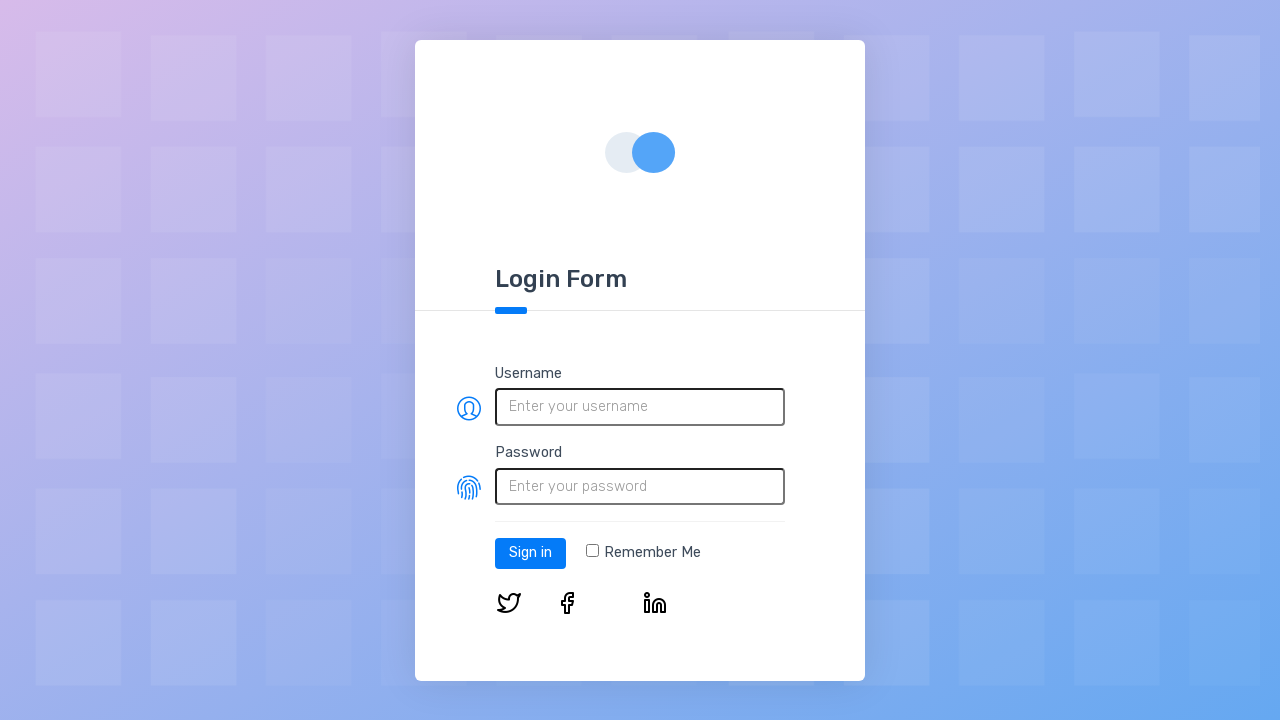

Set viewport size to 800x600
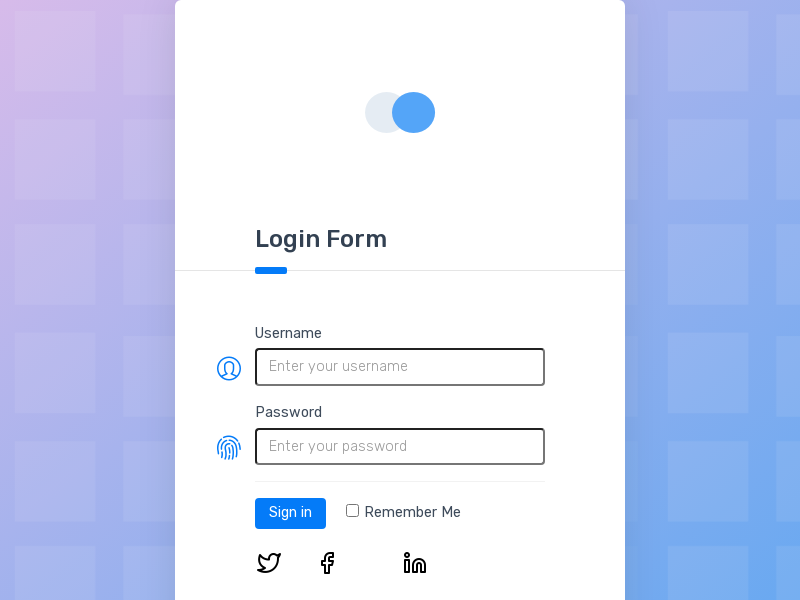

Login button loaded on Applitools demo app
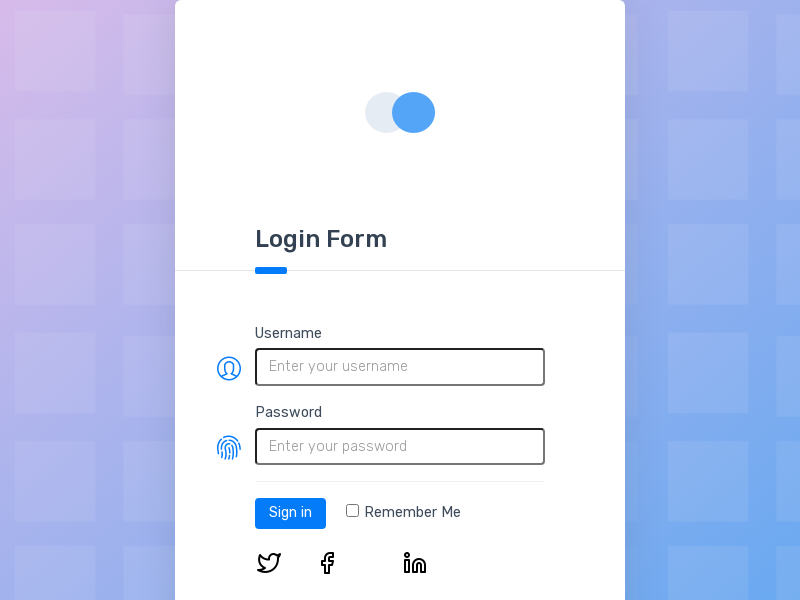

Clicked the Log in button at (290, 513) on #log-in
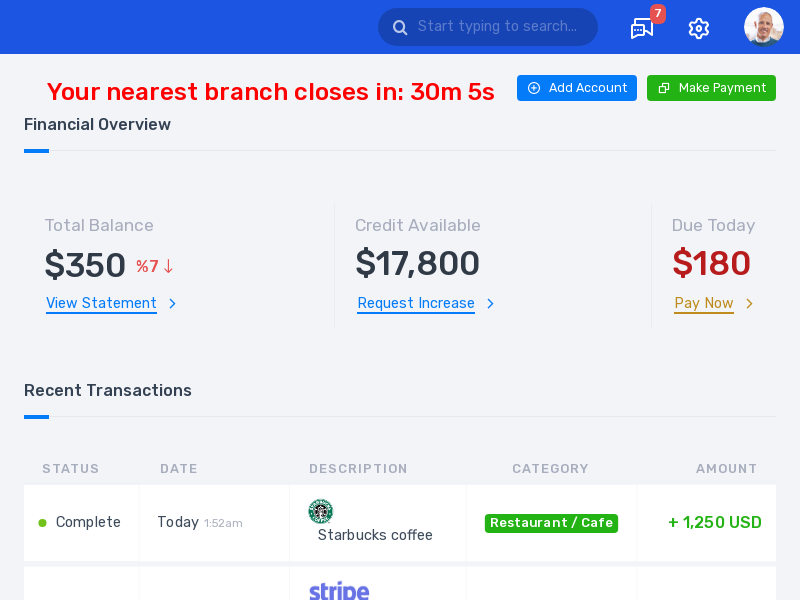

Page loaded after login (networkidle)
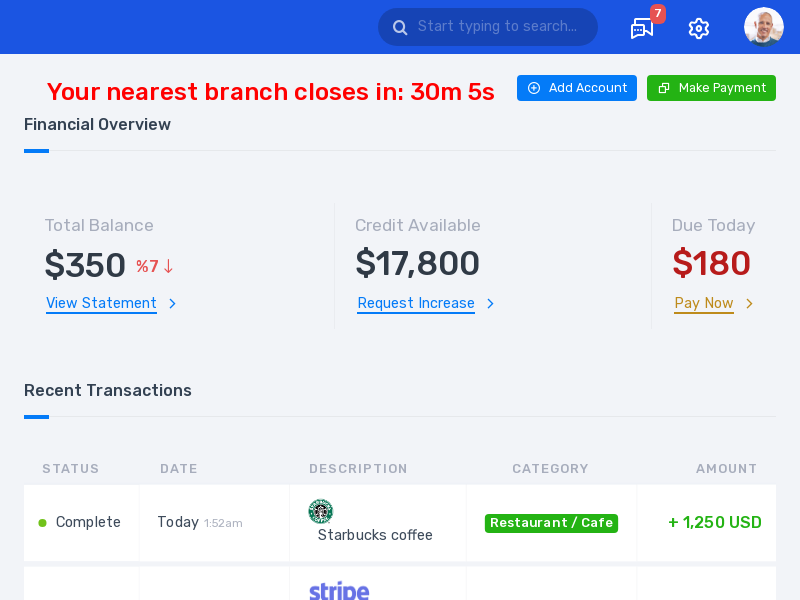

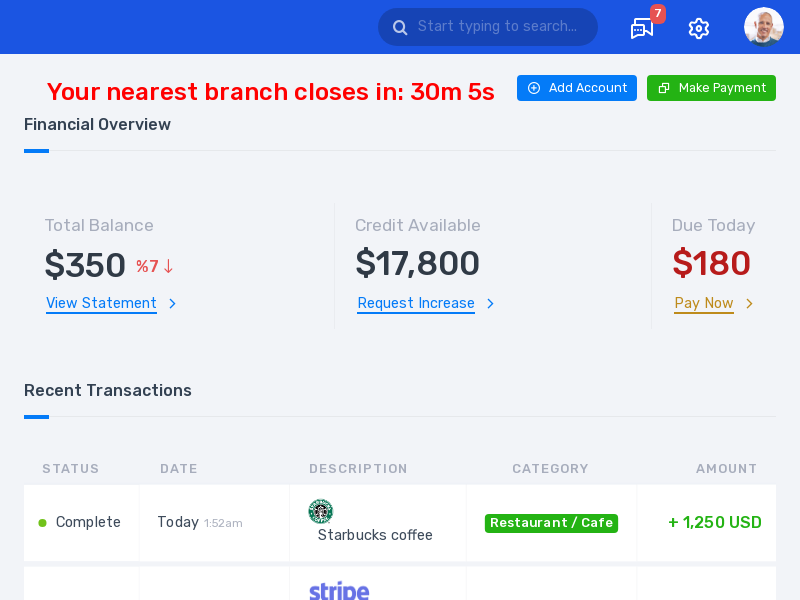